Tests navigation by clicking the "About Us" link and verifying the page title changes to "About Training Support"

Starting URL: https://training-support.net

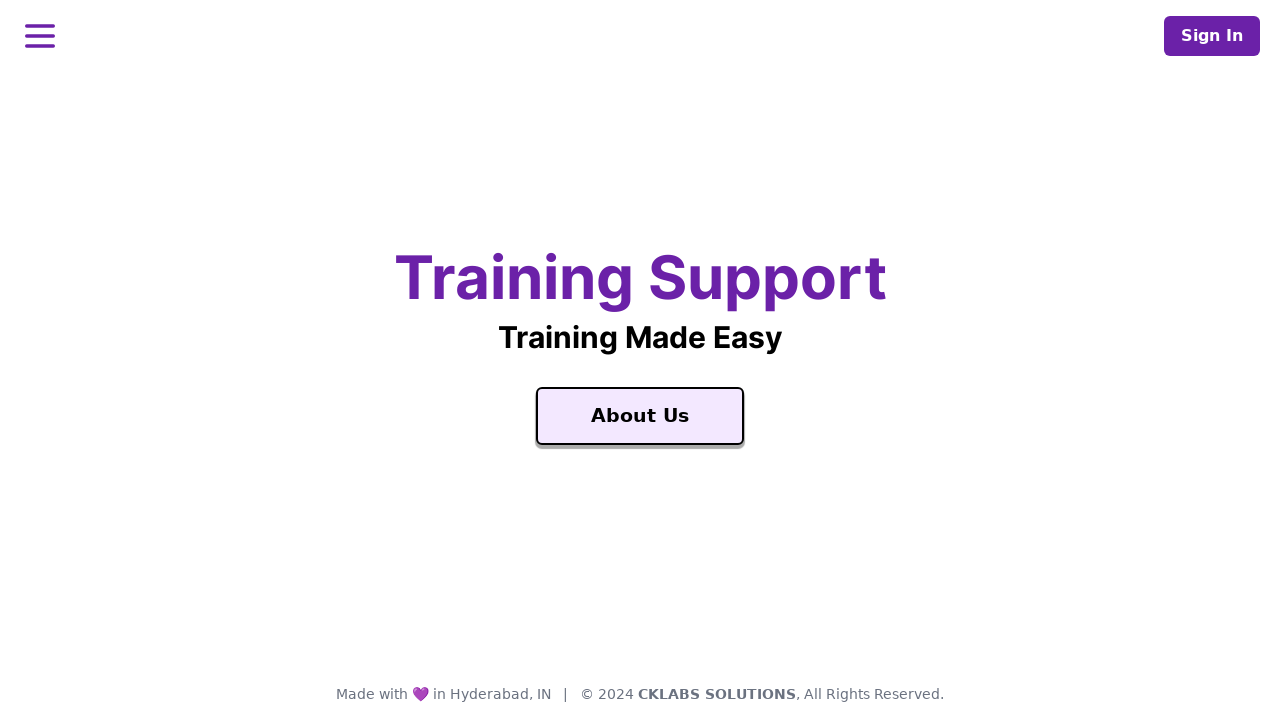

Navigated to https://training-support.net
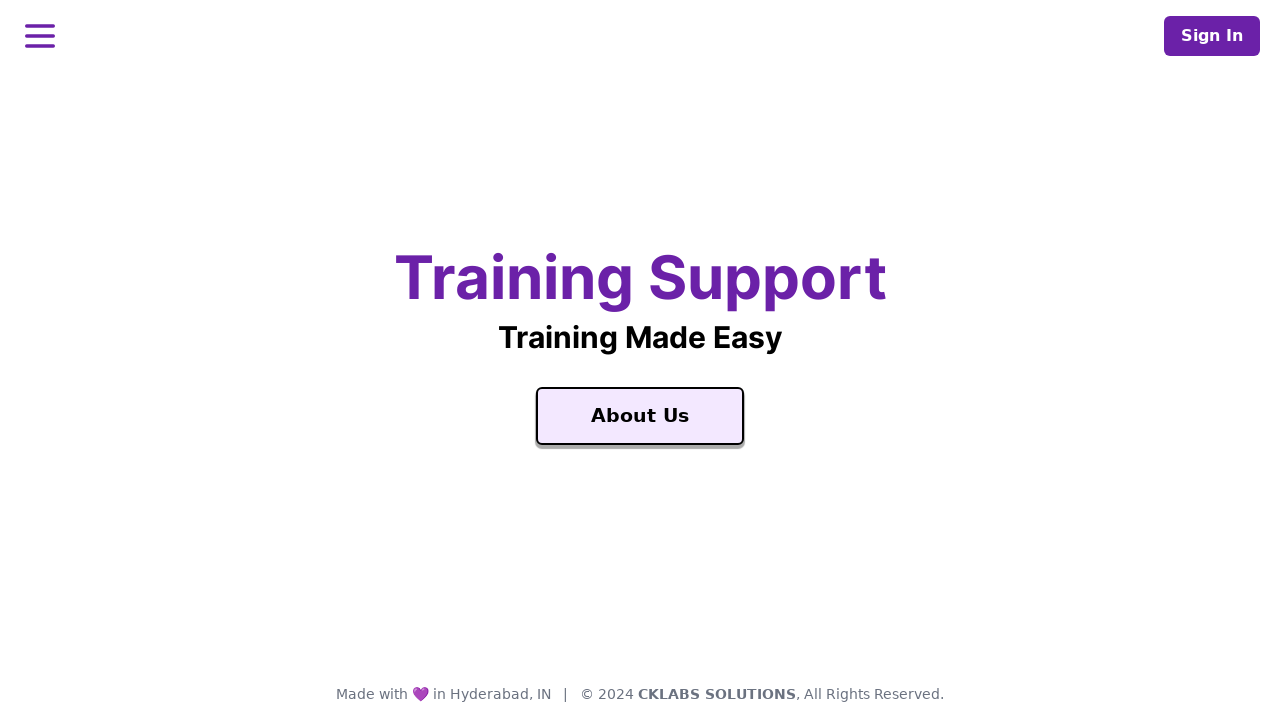

Clicked the 'About Us' link at (640, 416) on text=About Us
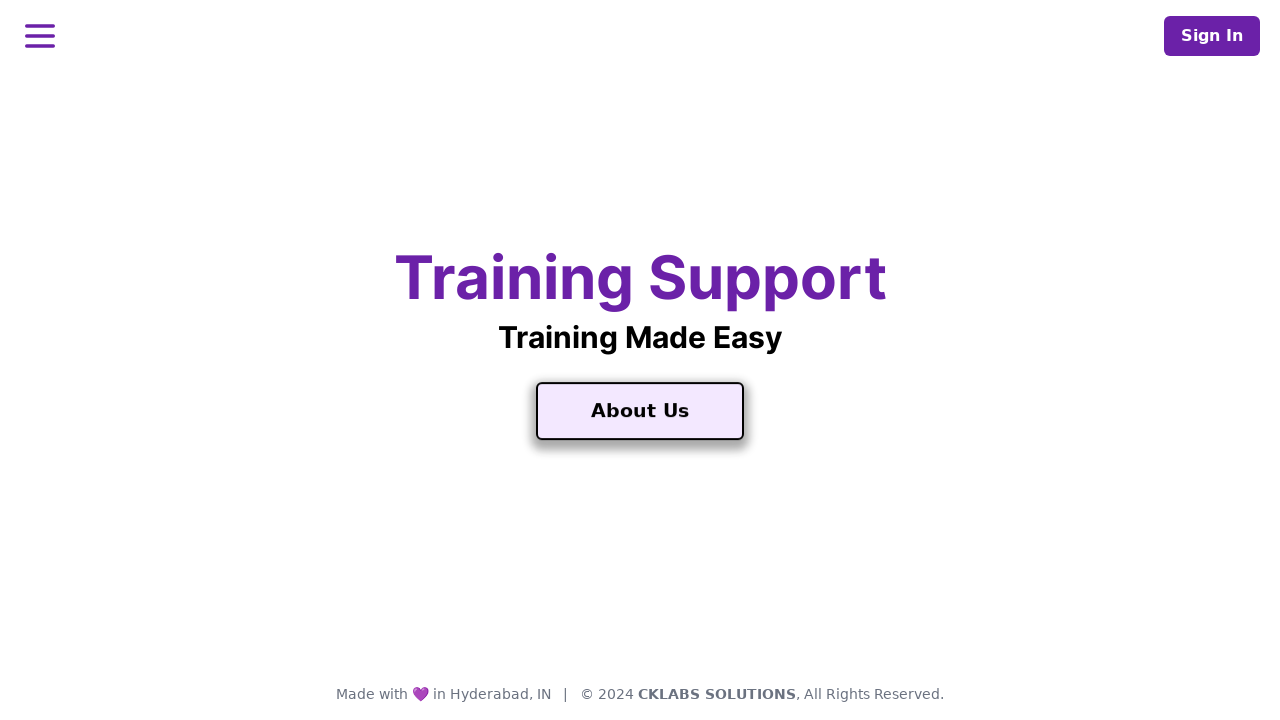

Page title changed to include 'About'
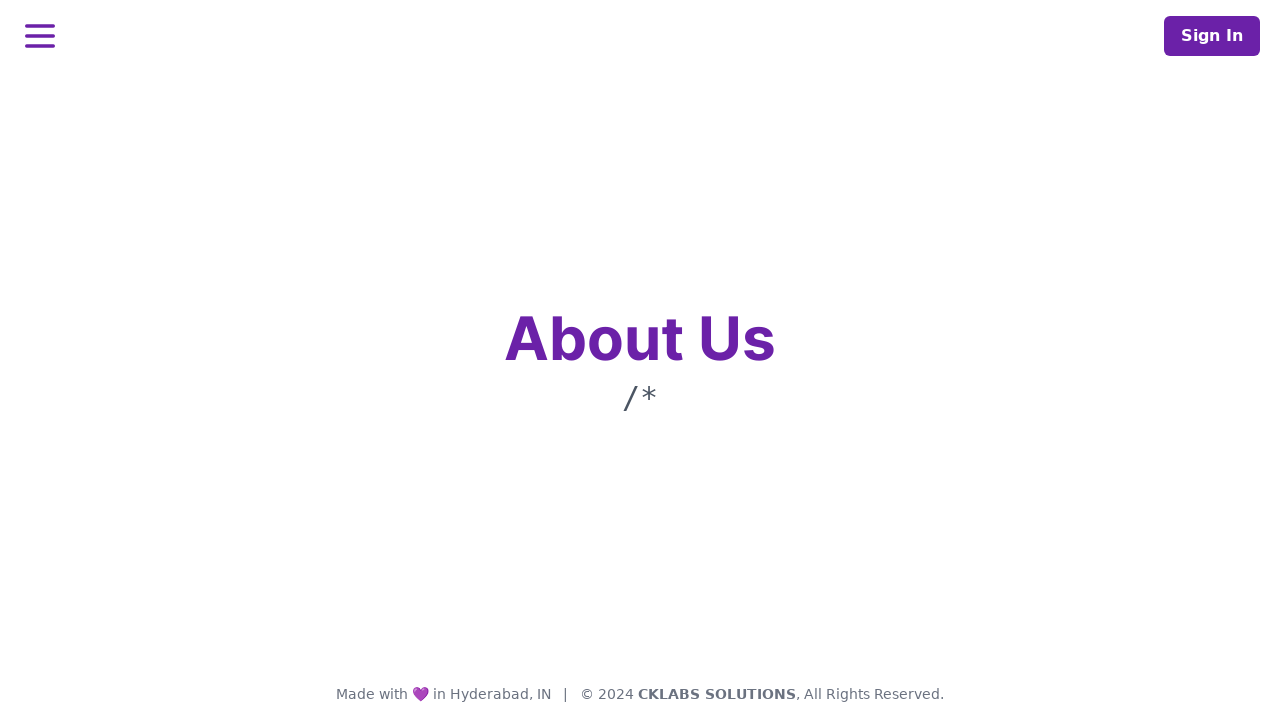

Verified page title is 'About Training Support'
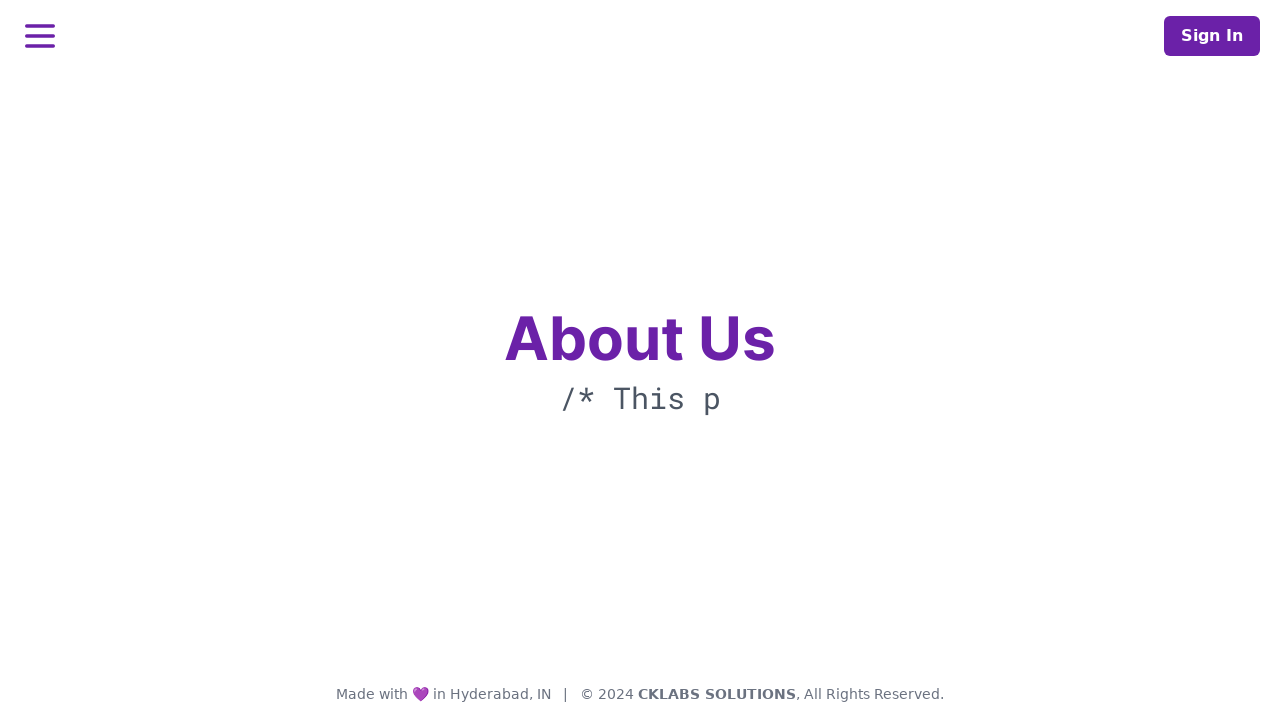

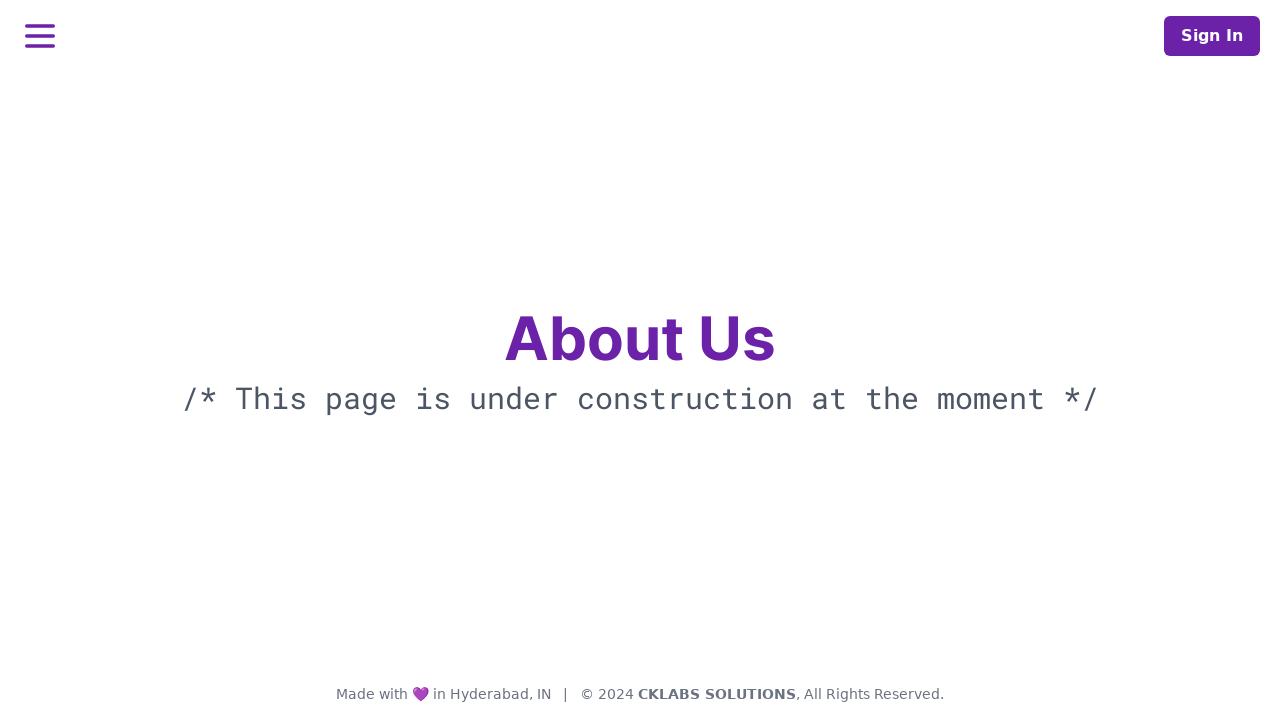